Tests dropdown selection by choosing an option from a select element

Starting URL: https://selectorshub.com/xpath-practice-page/

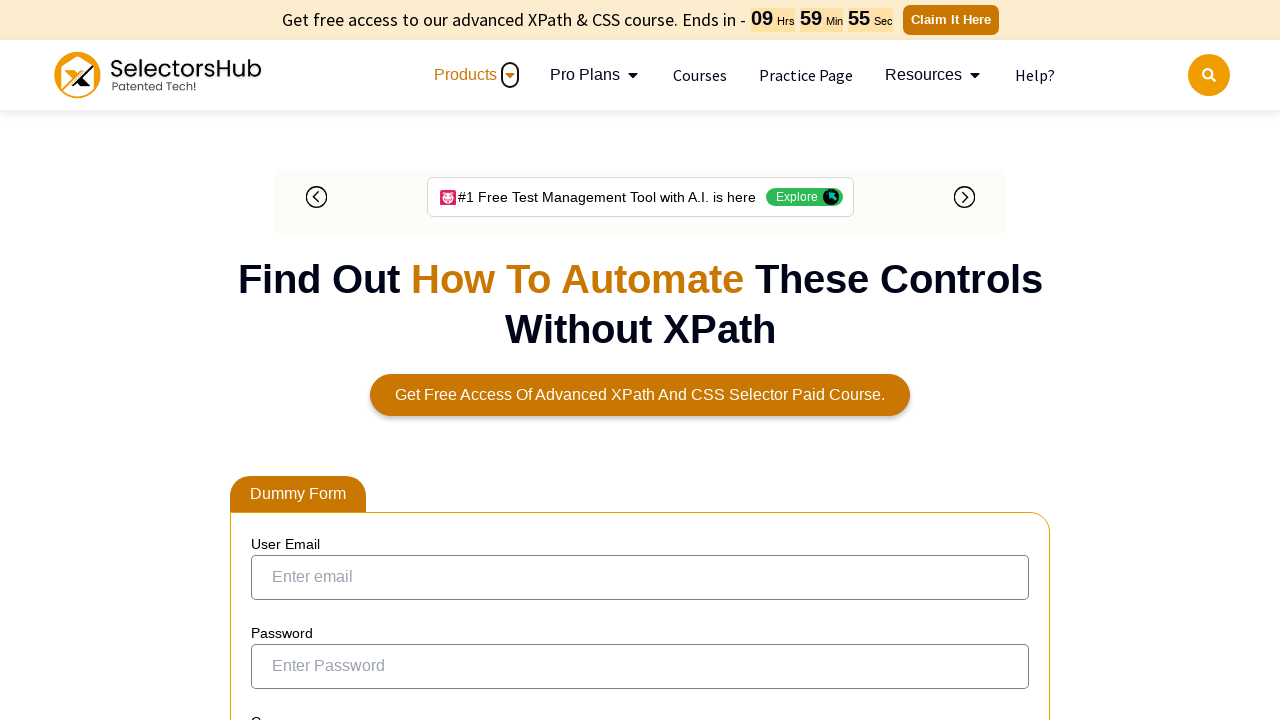

Navigated to XPath practice page
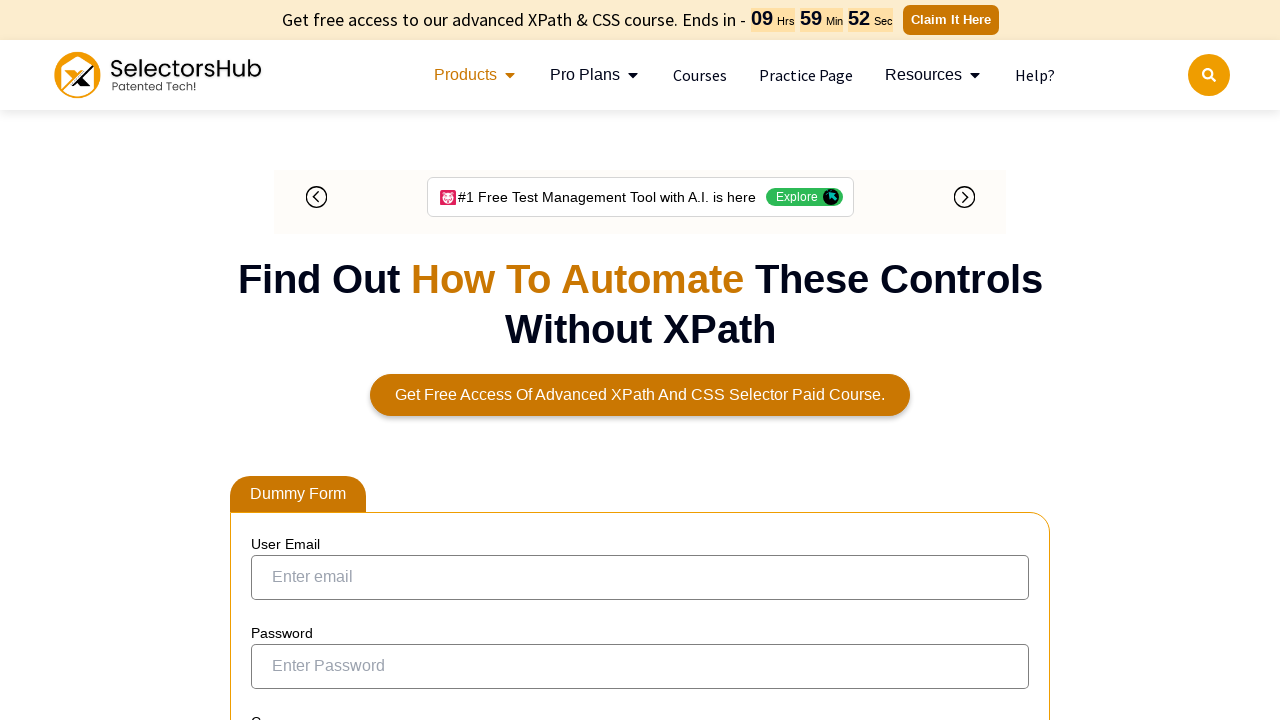

Selected 'Audi' option from dropdown on select[name='cars']
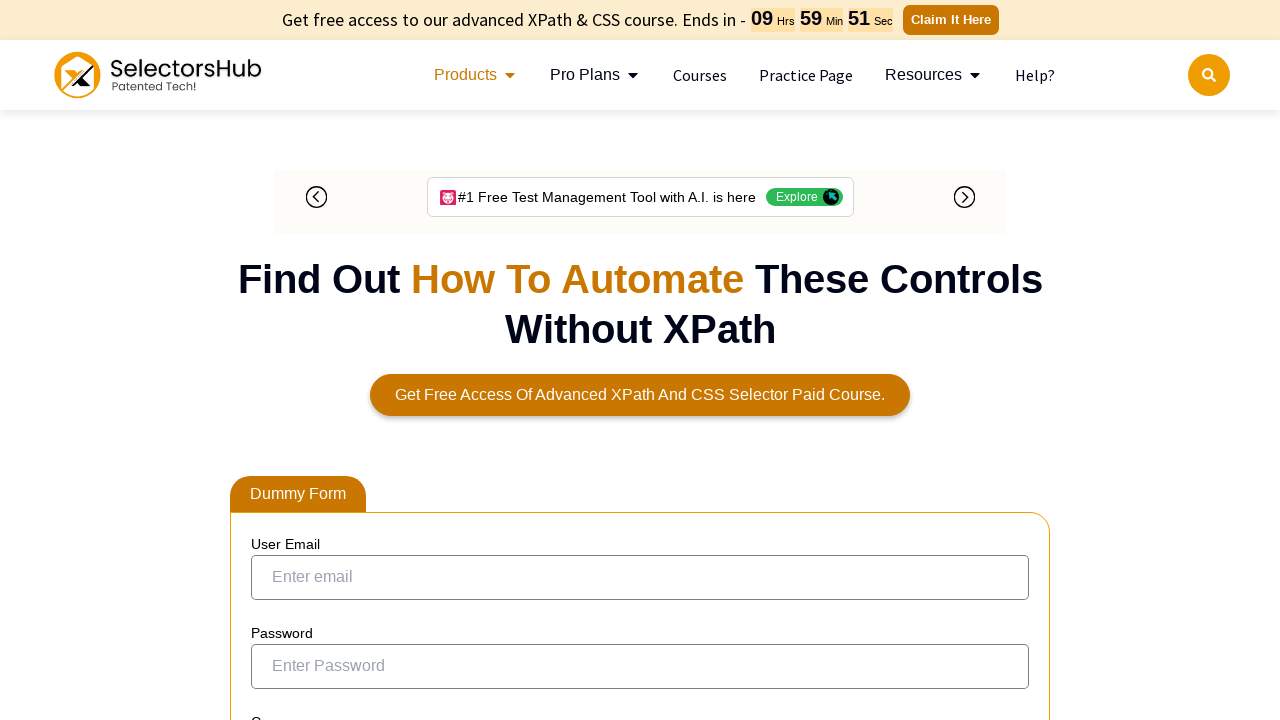

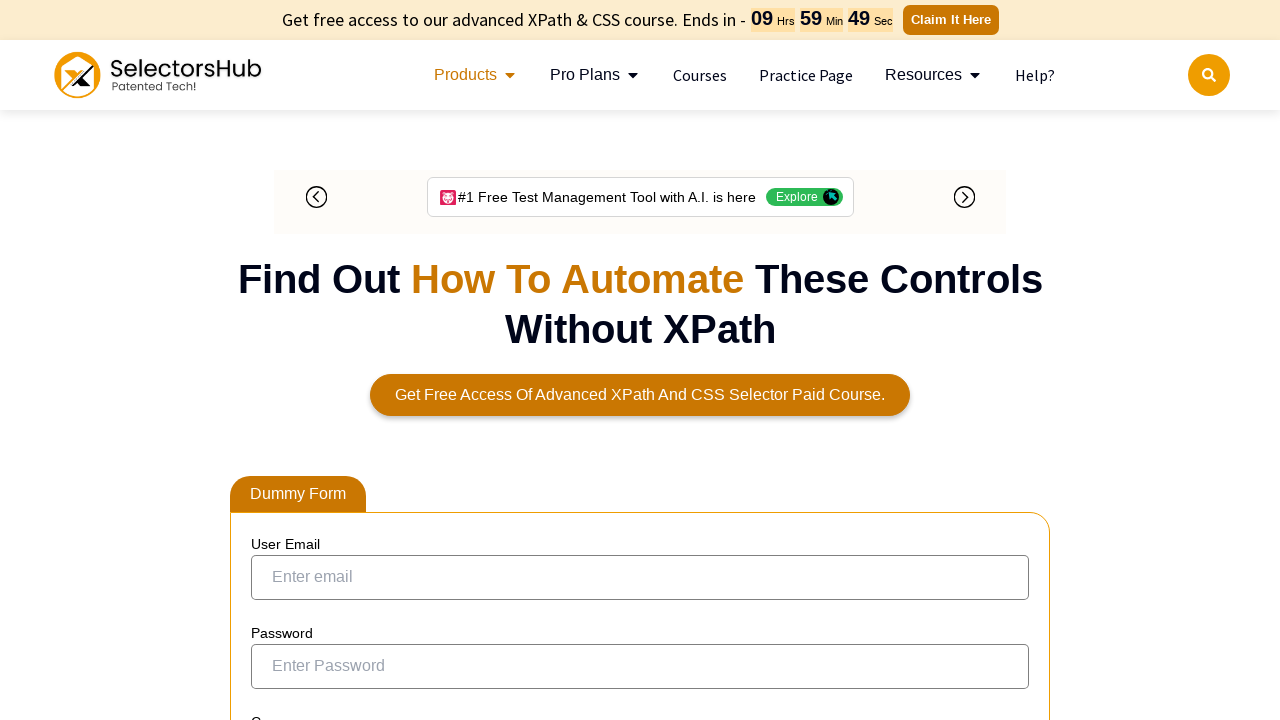